Tests navigation to Gallery and verifies the page loaded correctly by checking the page title

Starting URL: https://redoliverestaurant.com/

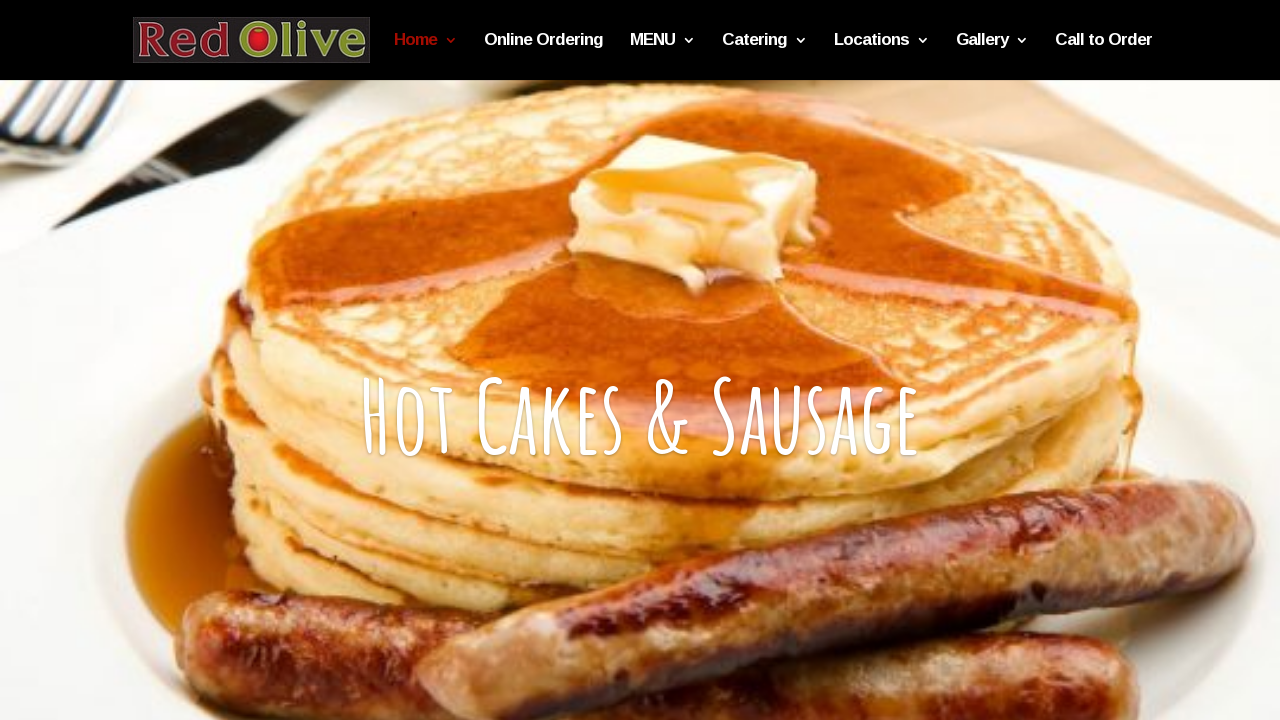

Clicked on Gallery button at (992, 56) on xpath=//a[text()='Gallery']
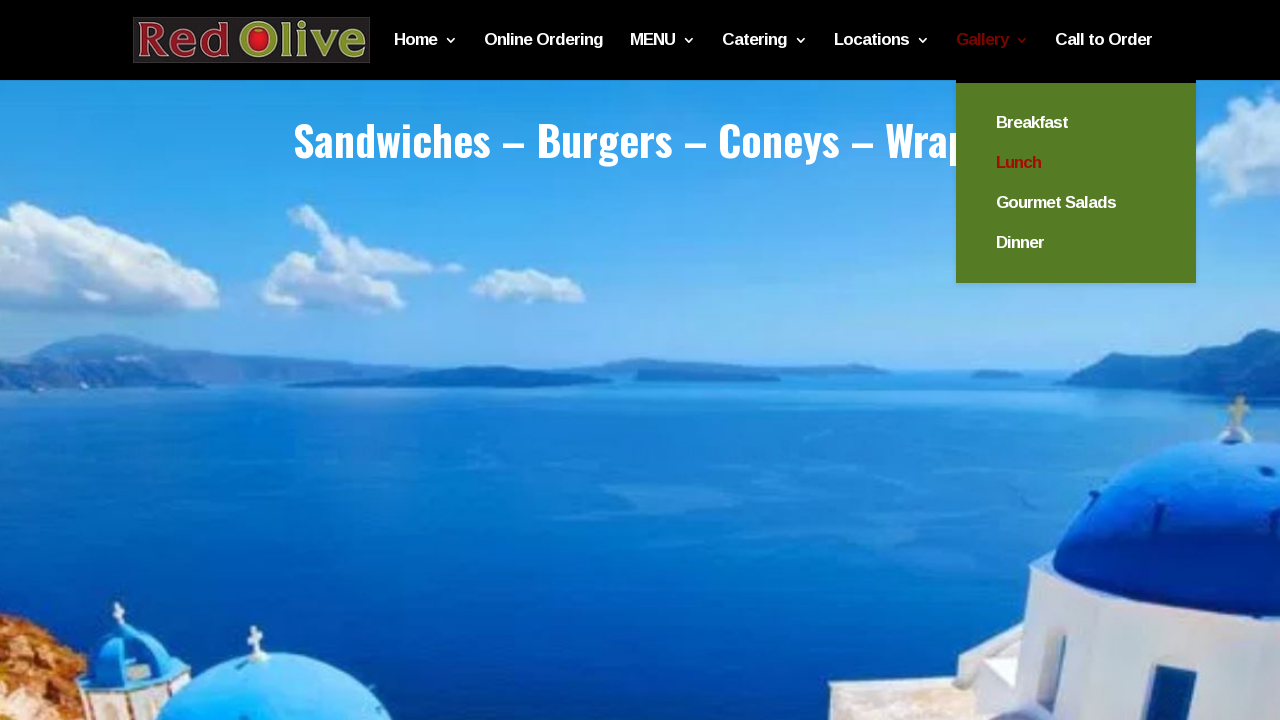

Waited for page to load (networkidle)
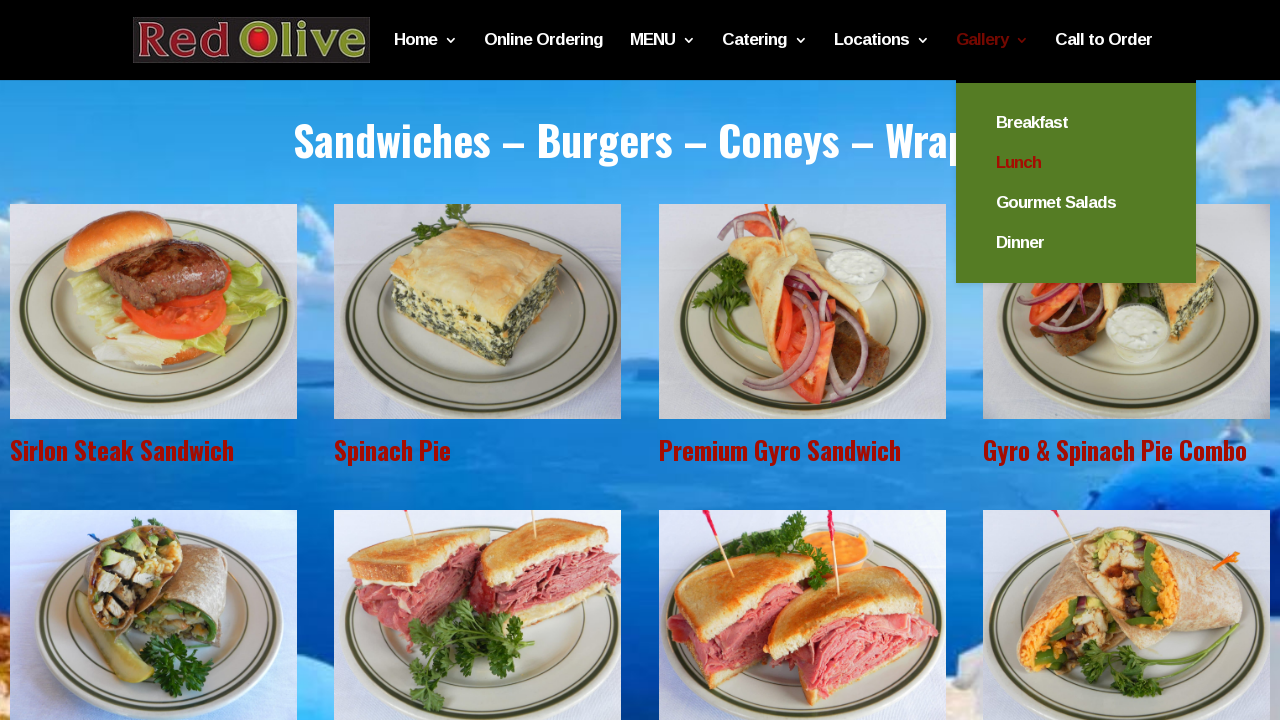

Retrieved page title: Lunch - Burgers - Coneys - Wraps - Sandwiches - Red Olive
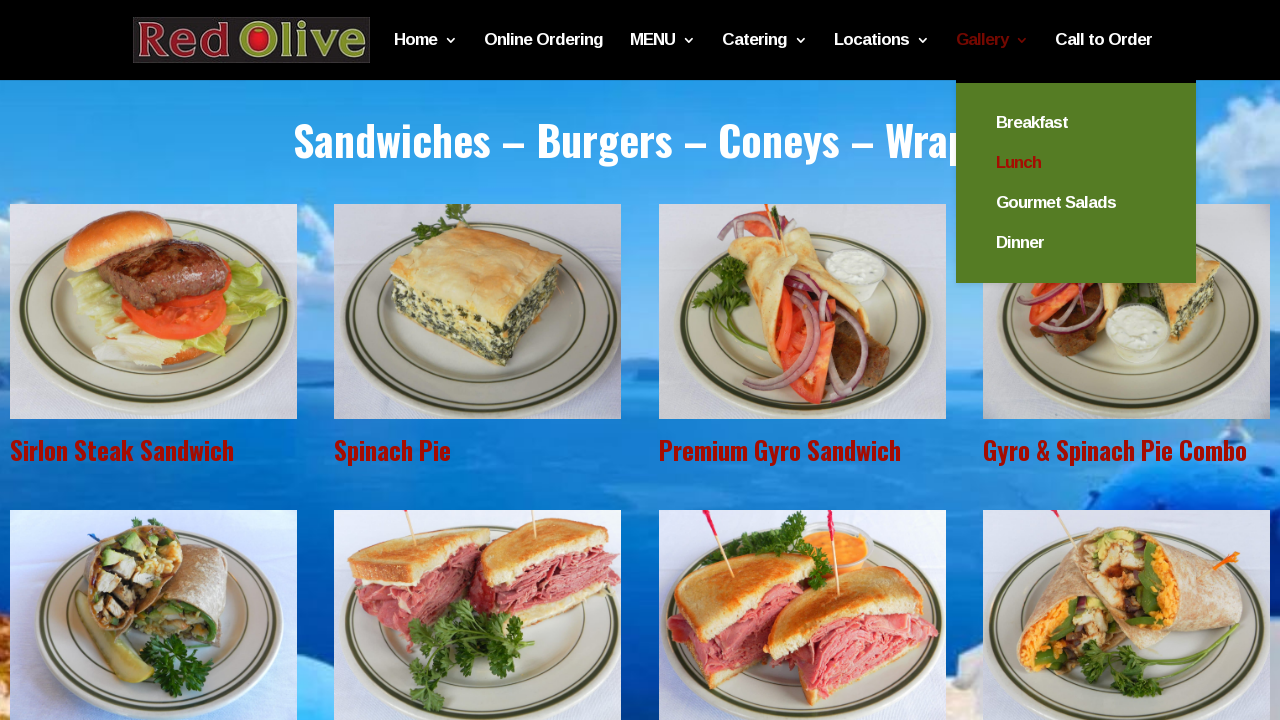

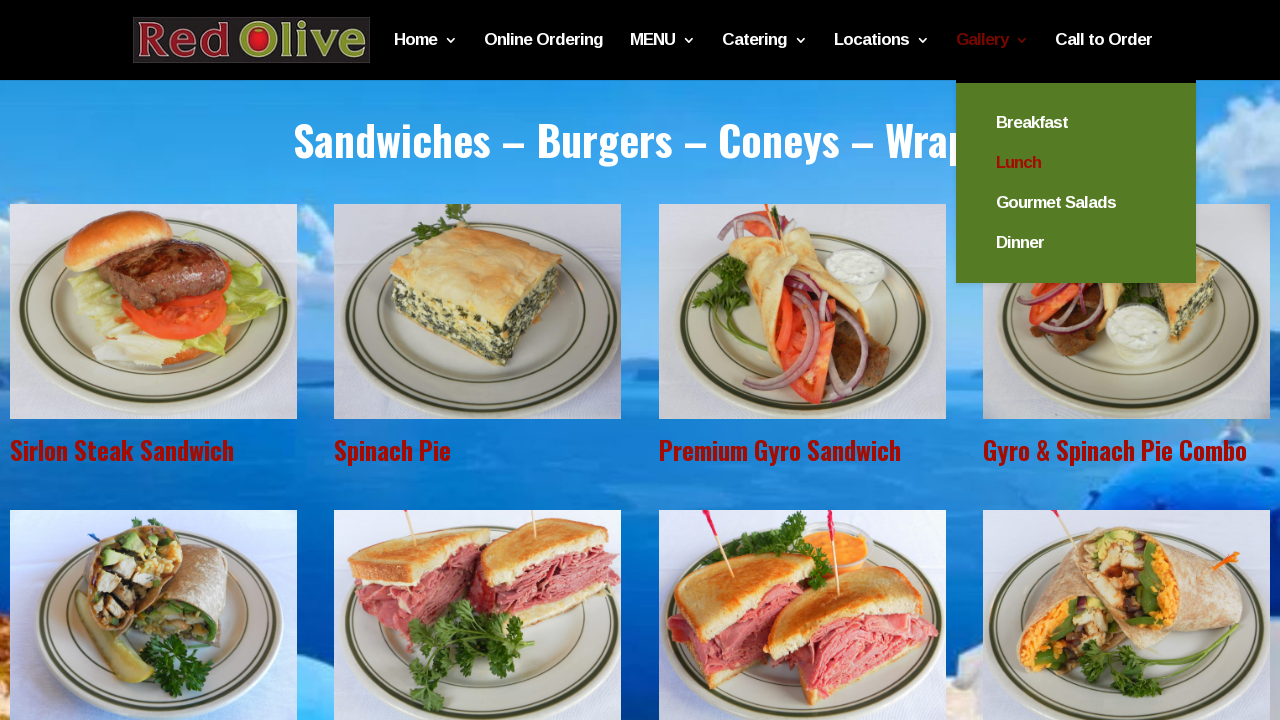